Tests drag and drop functionality on jQuery UI demo page by dragging an element into a droppable area within an iframe

Starting URL: https://jqueryui.com/droppable/

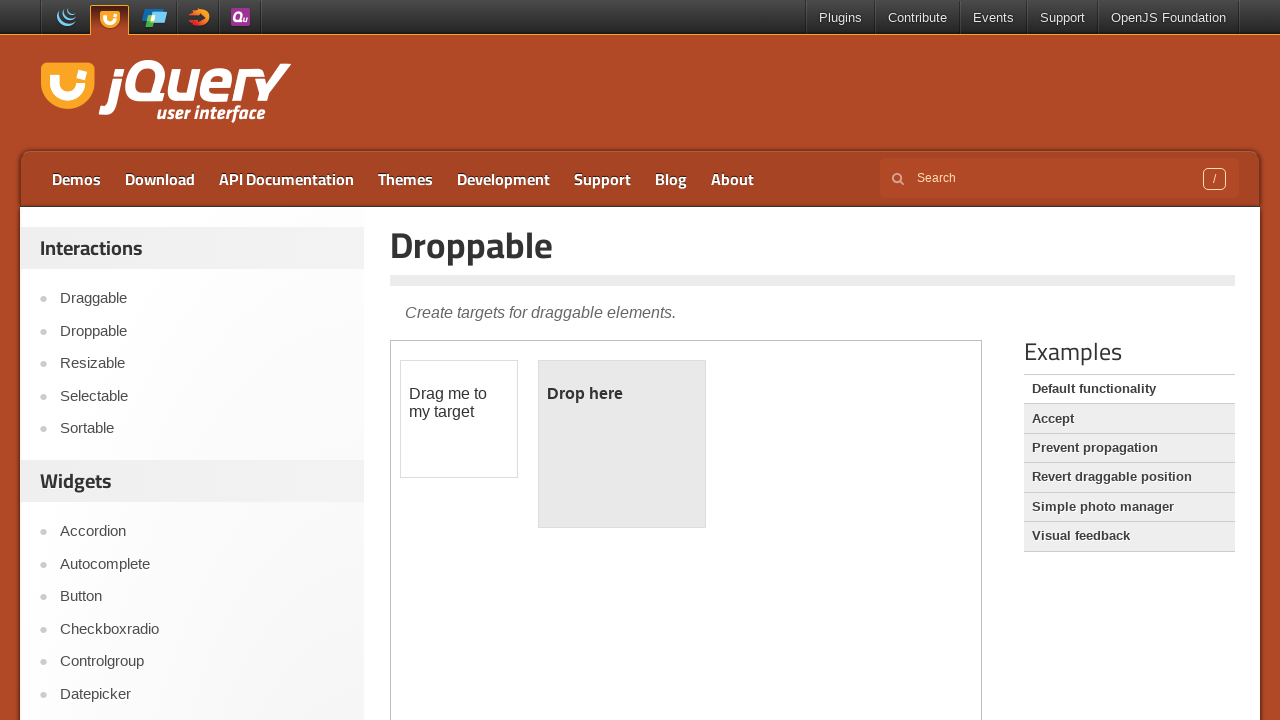

Located the first iframe containing the drag and drop demo
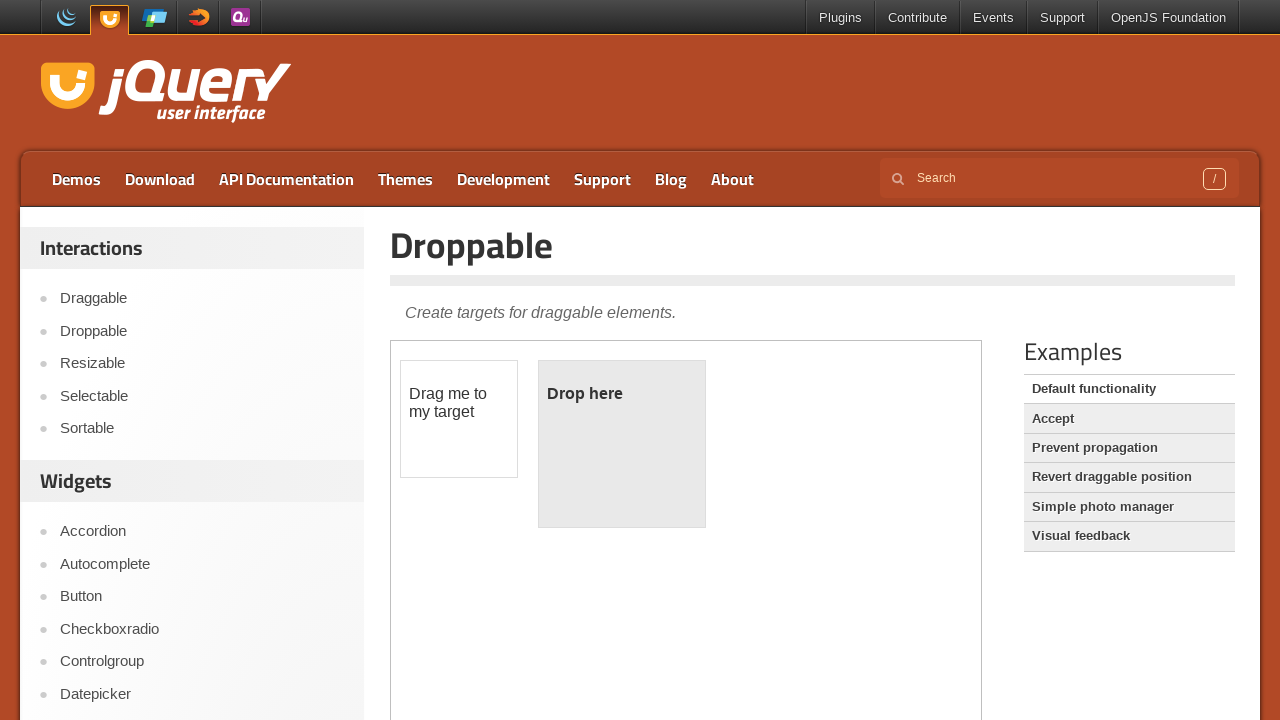

Located the draggable element (#draggable) within the iframe
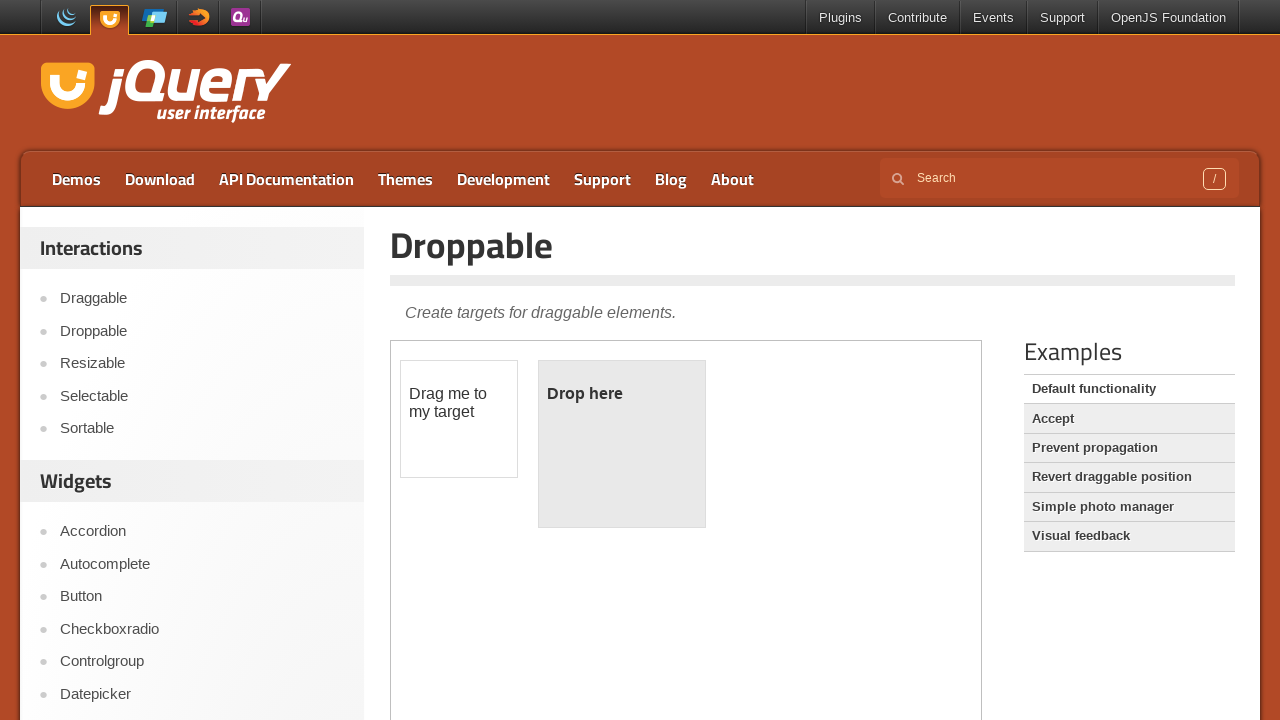

Located the droppable element (#droppable) within the iframe
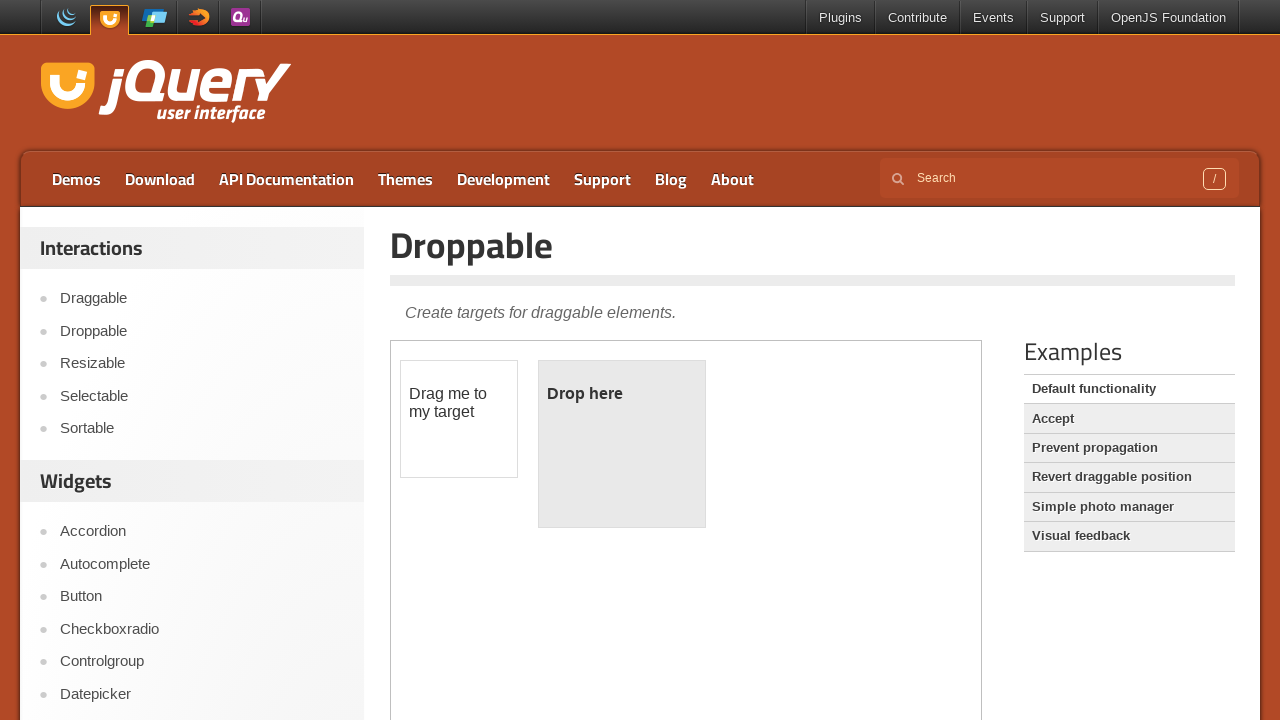

Dragged the draggable element into the droppable area at (622, 444)
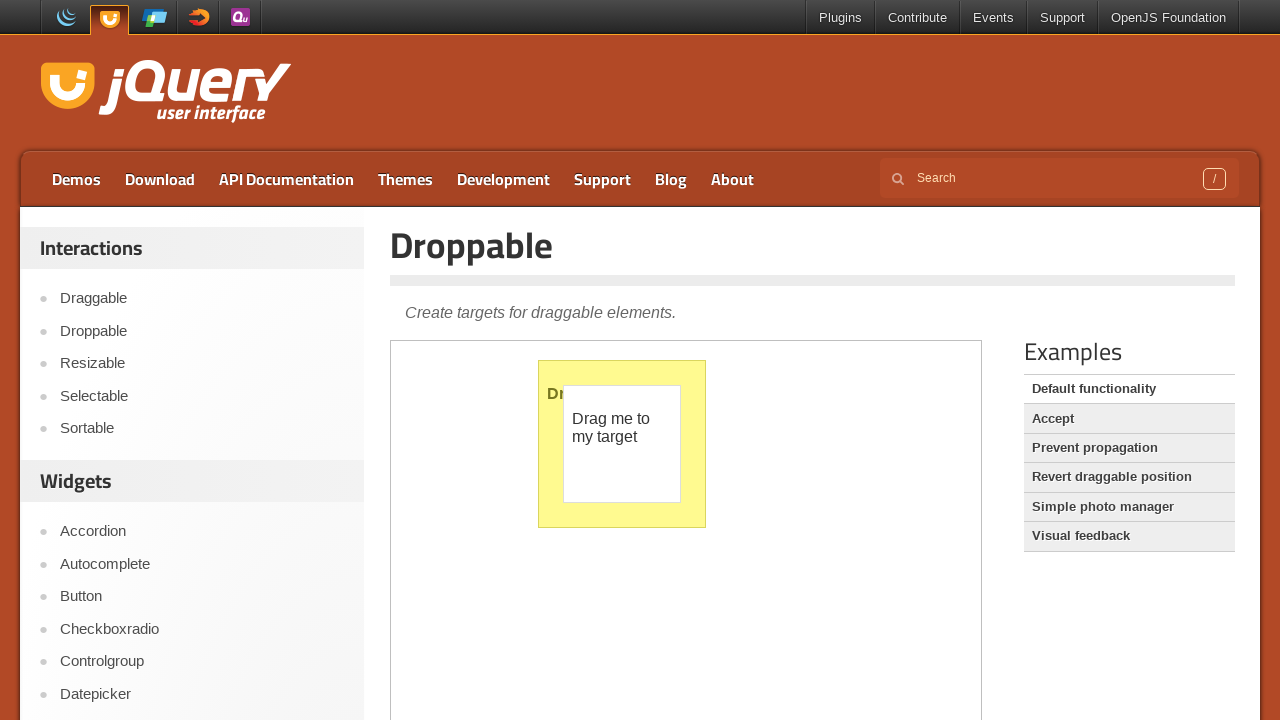

Waited 1 second for drag and drop animation to complete
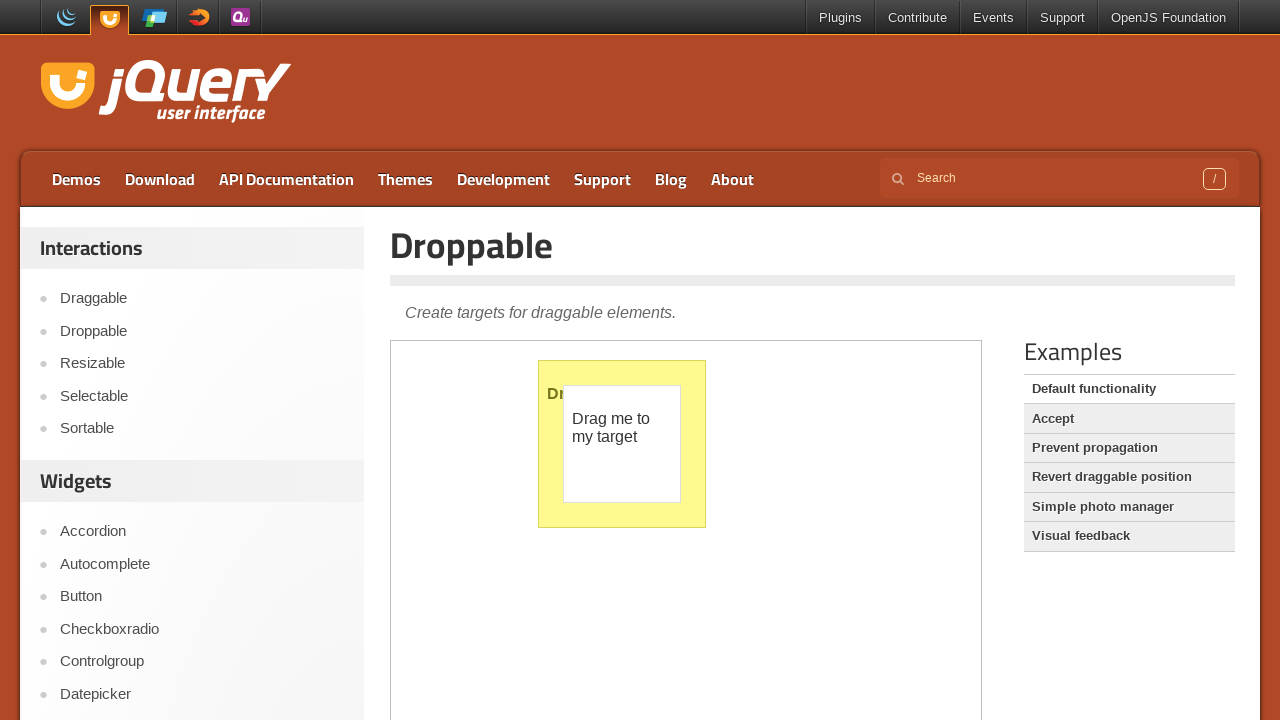

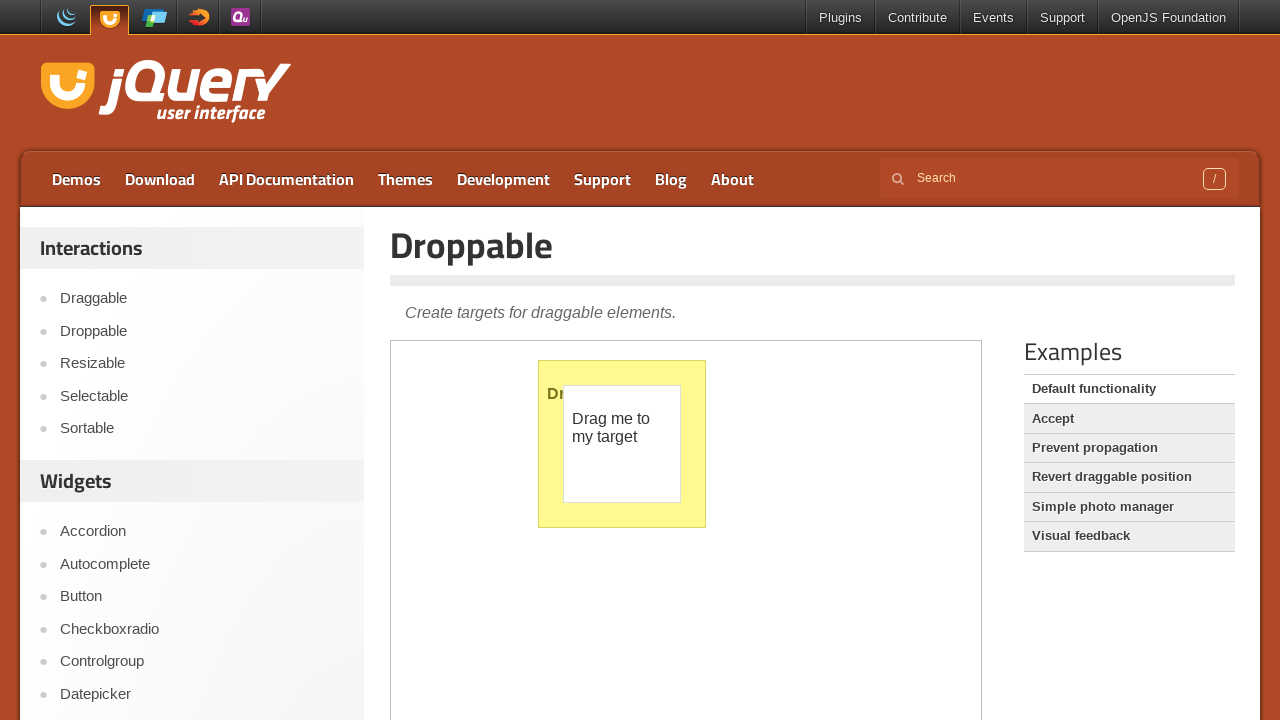